Tests GitHub advanced search form by filling in search term, repository owner, date filter, and programming language, then submitting the form to perform a search.

Starting URL: https://github.com/search/advanced

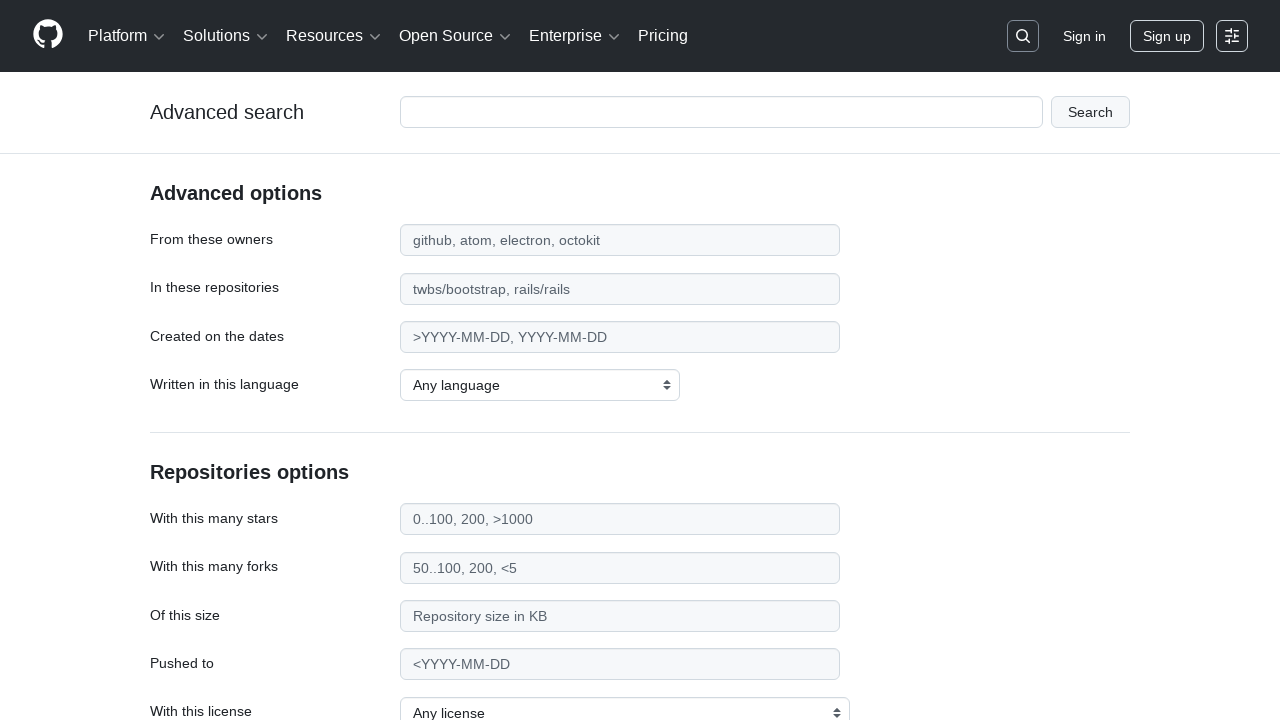

Filled search term field with 'playwright-testing' on #adv_code_search input.js-advanced-search-input
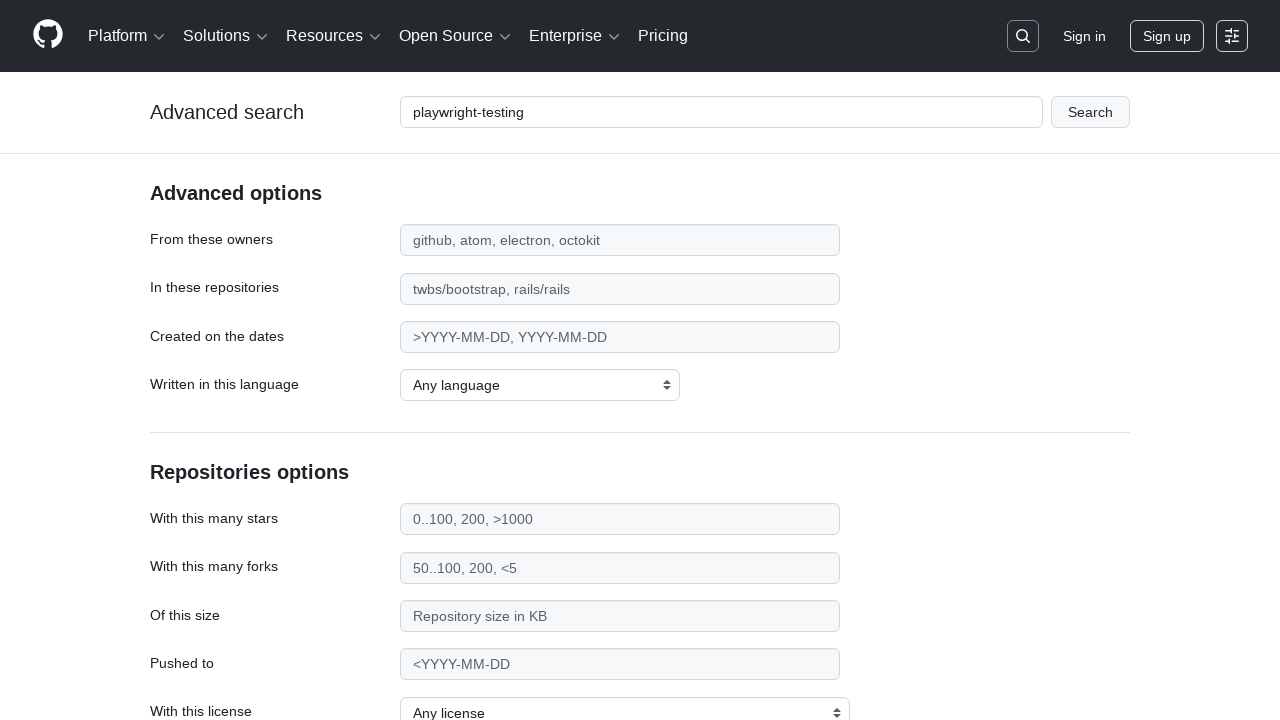

Filled repository owner field with 'microsoft' on #search_from
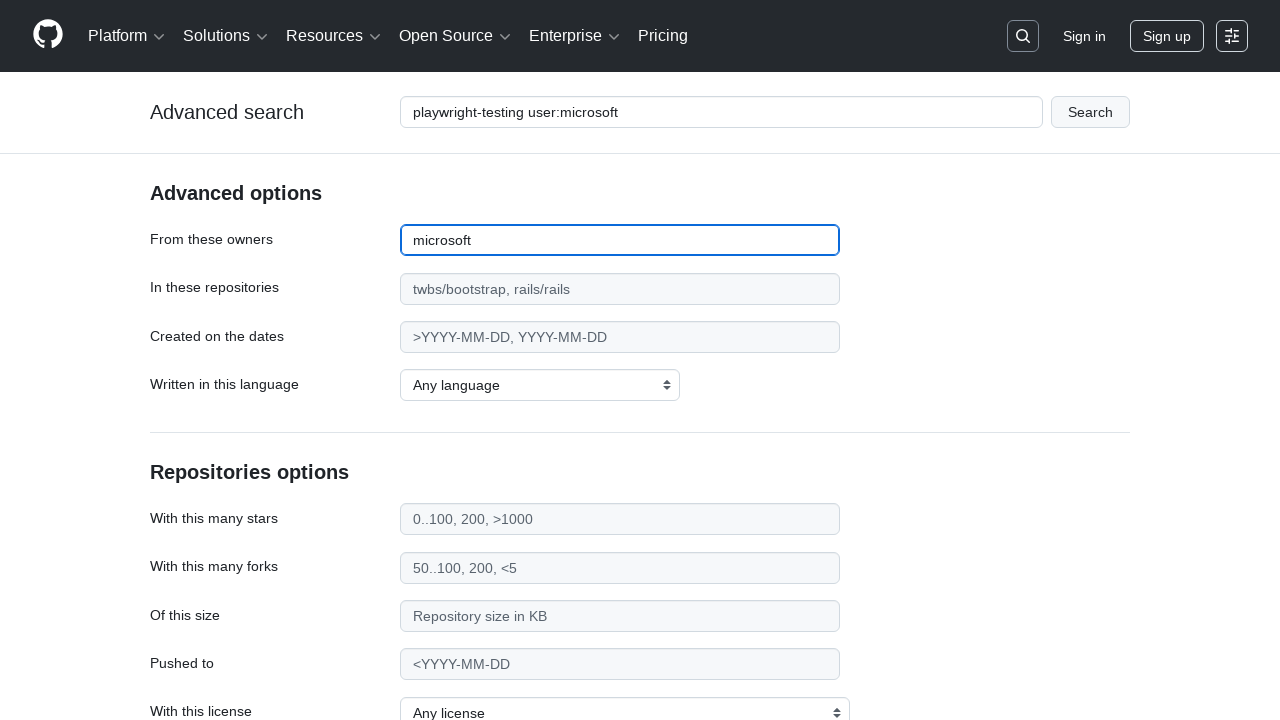

Filled date filter with '>2020' on #search_date
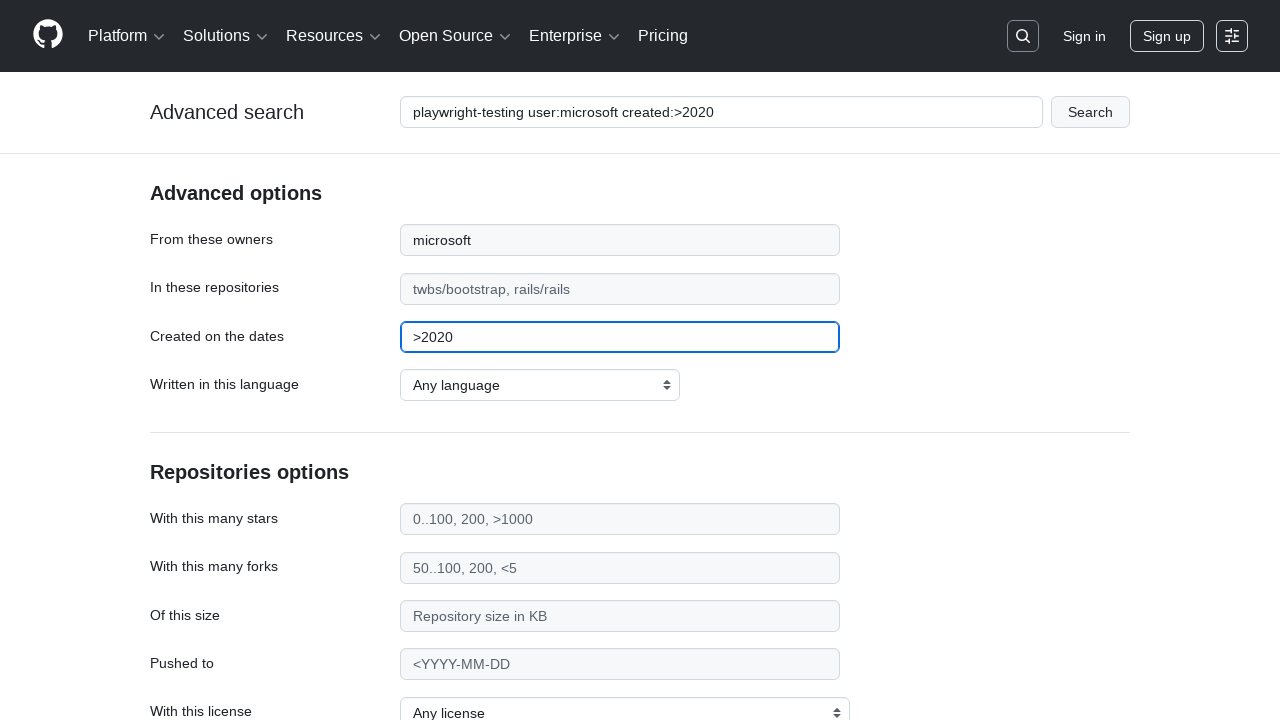

Selected 'TypeScript' as programming language on select#search_language
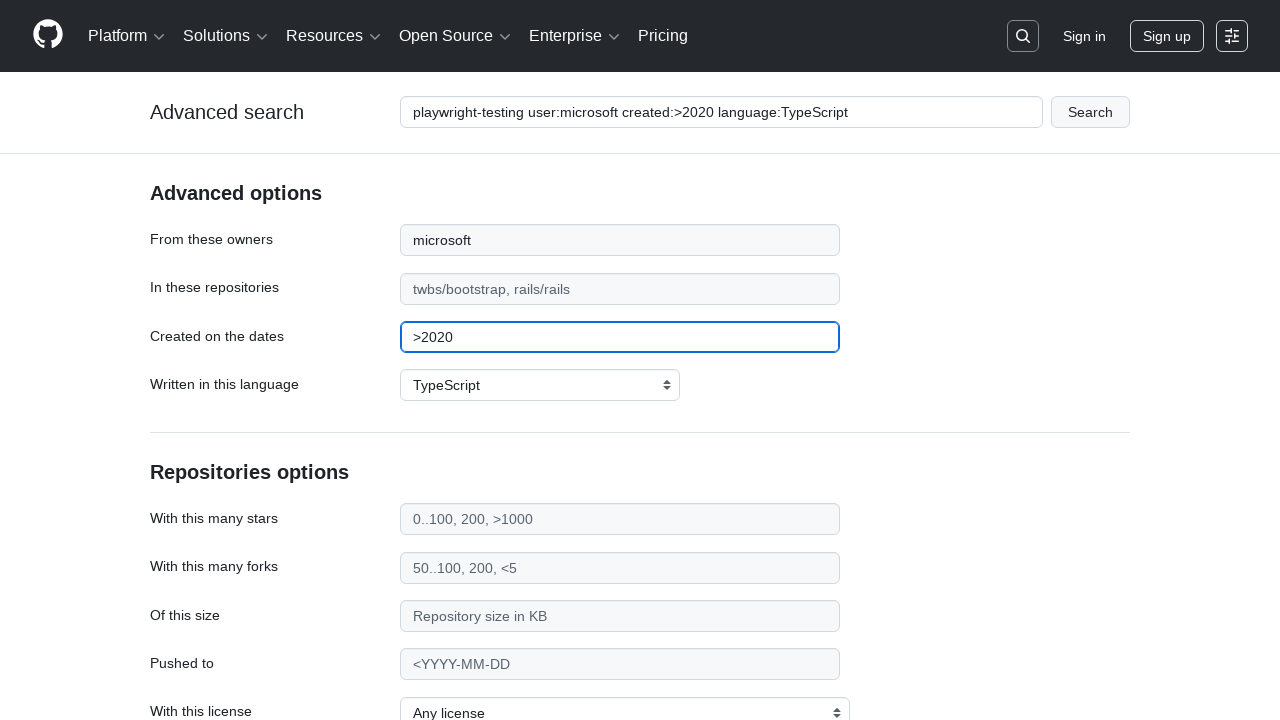

Clicked submit button to perform advanced search at (1090, 112) on #adv_code_search button[type="submit"]
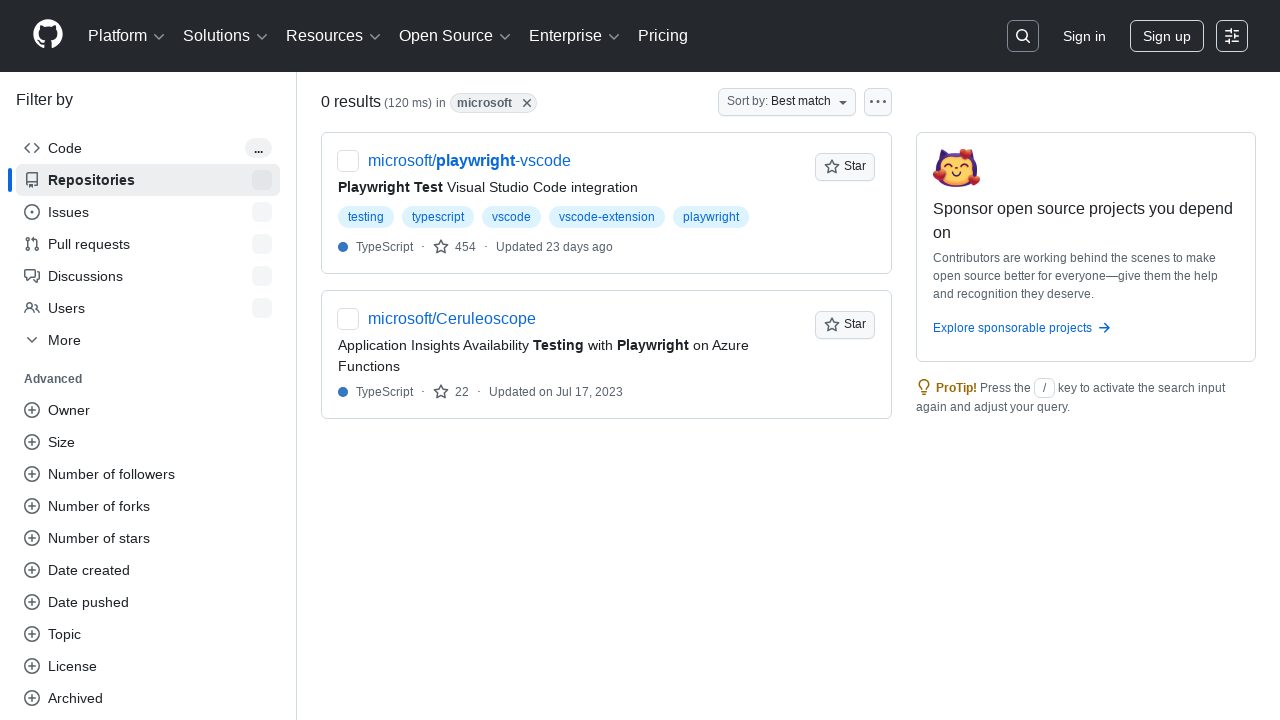

Search results page loaded successfully
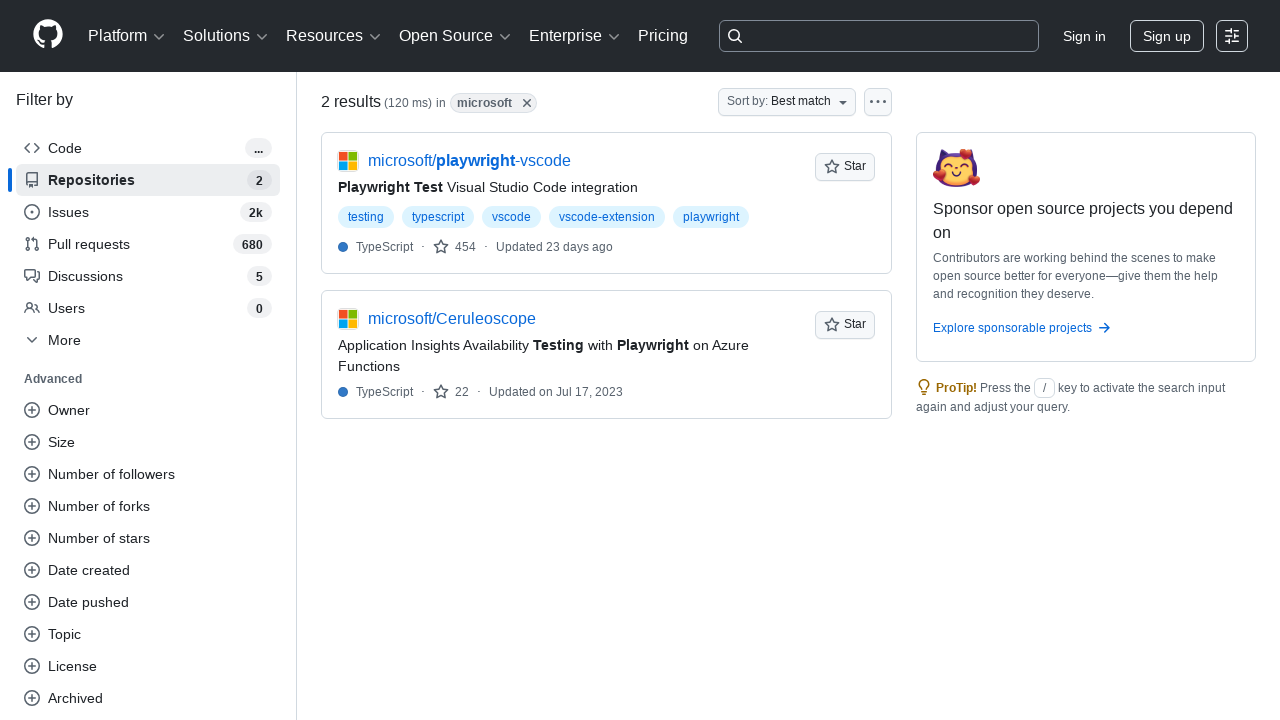

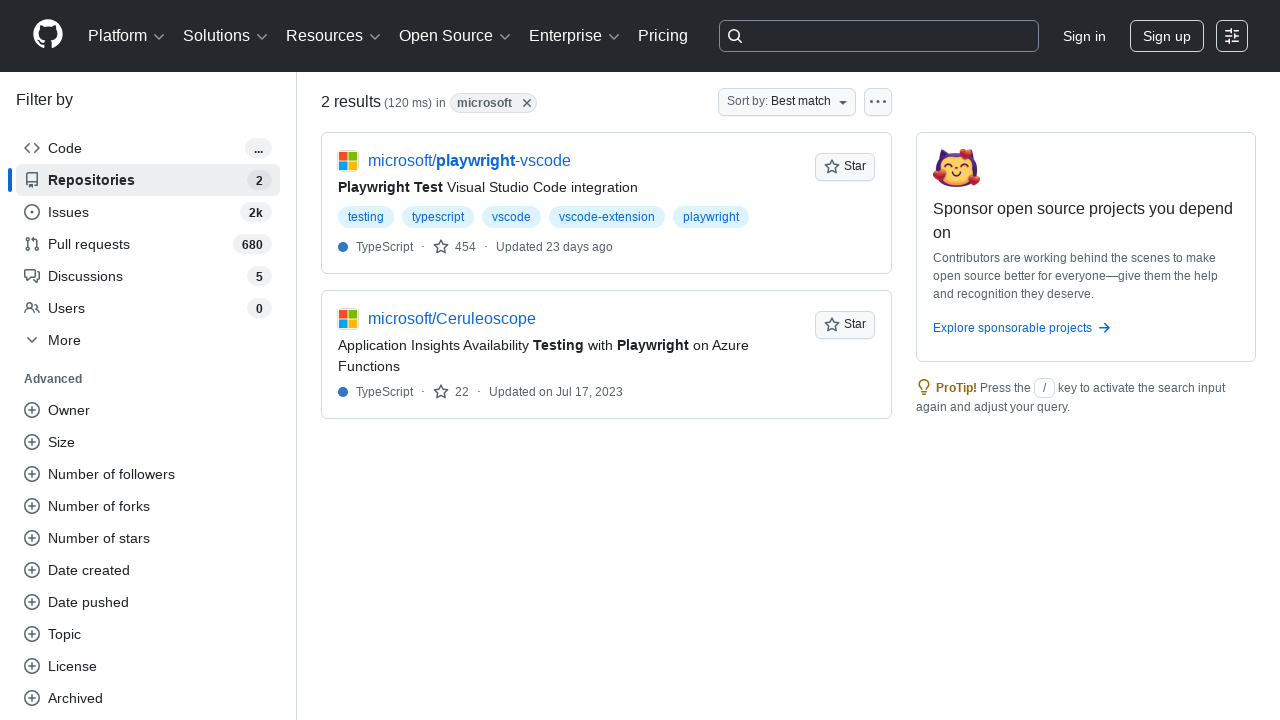